Tests navigation by clicking on the Students link from the main page of a test application

Starting URL: https://gravitymvctestapplication.azurewebsites.net/

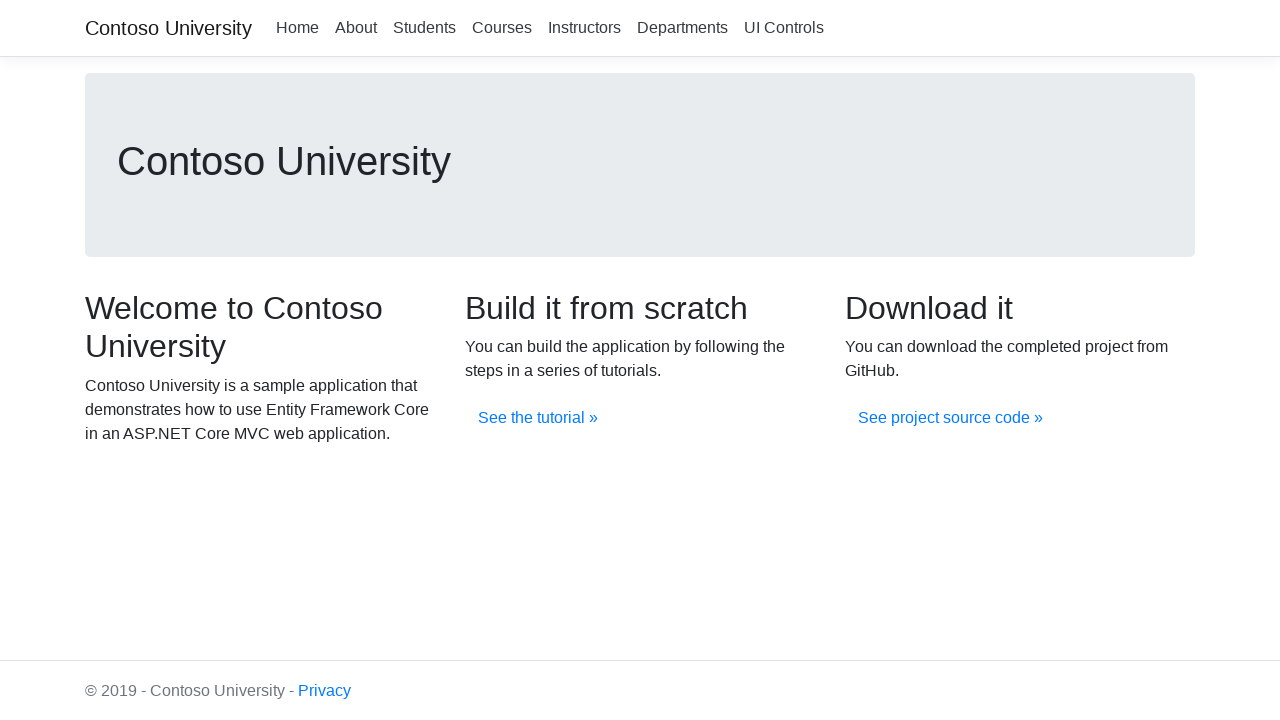

Clicked on Students link from main page at (424, 28) on xpath=//a[.='Students']
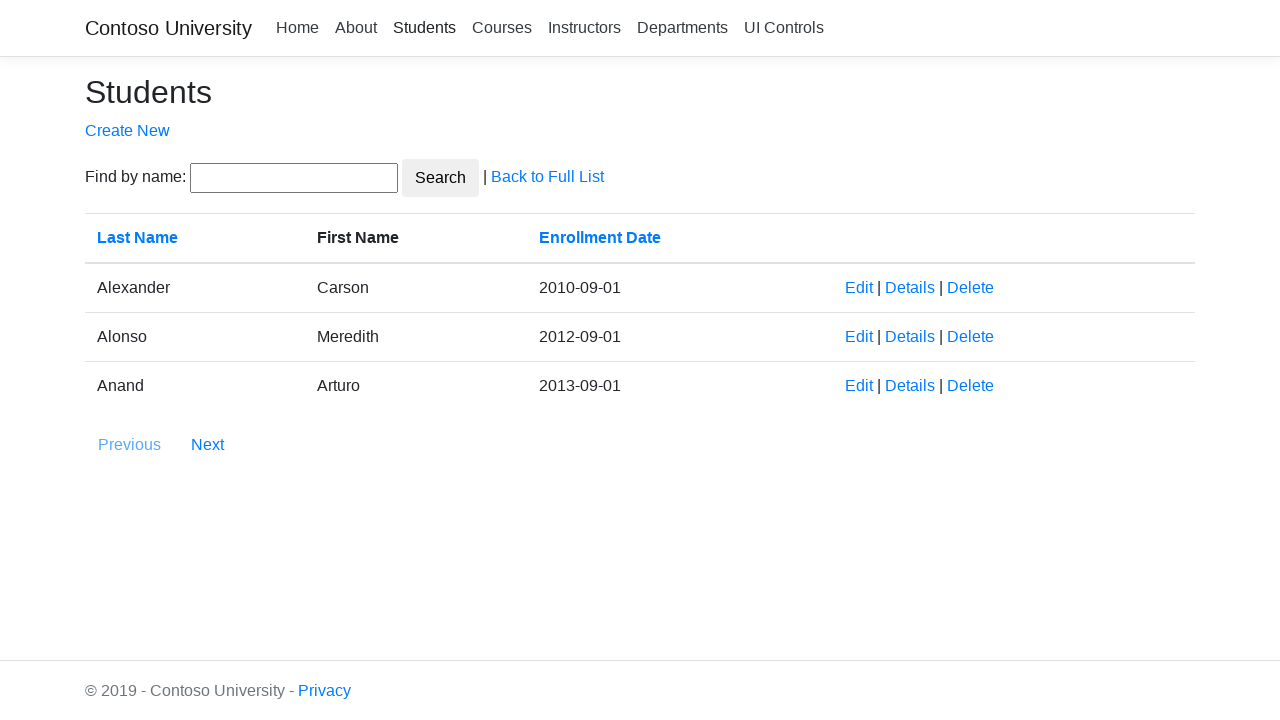

Navigation to Students page completed
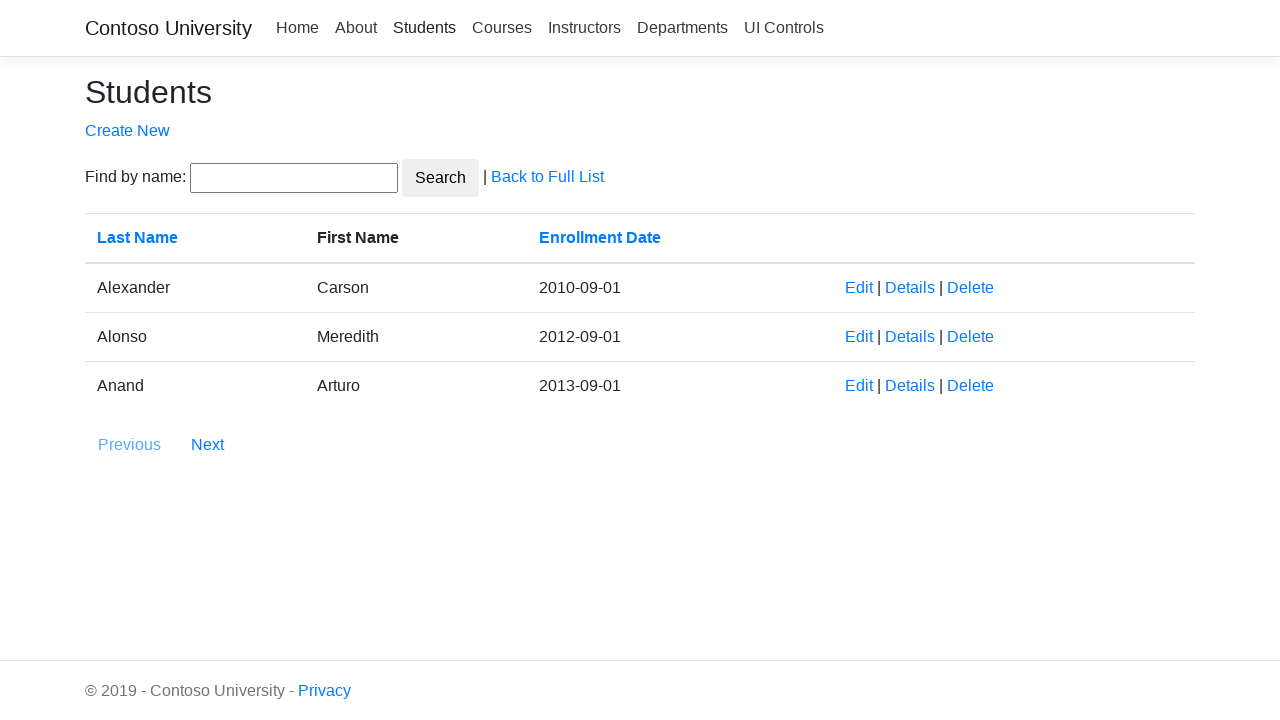

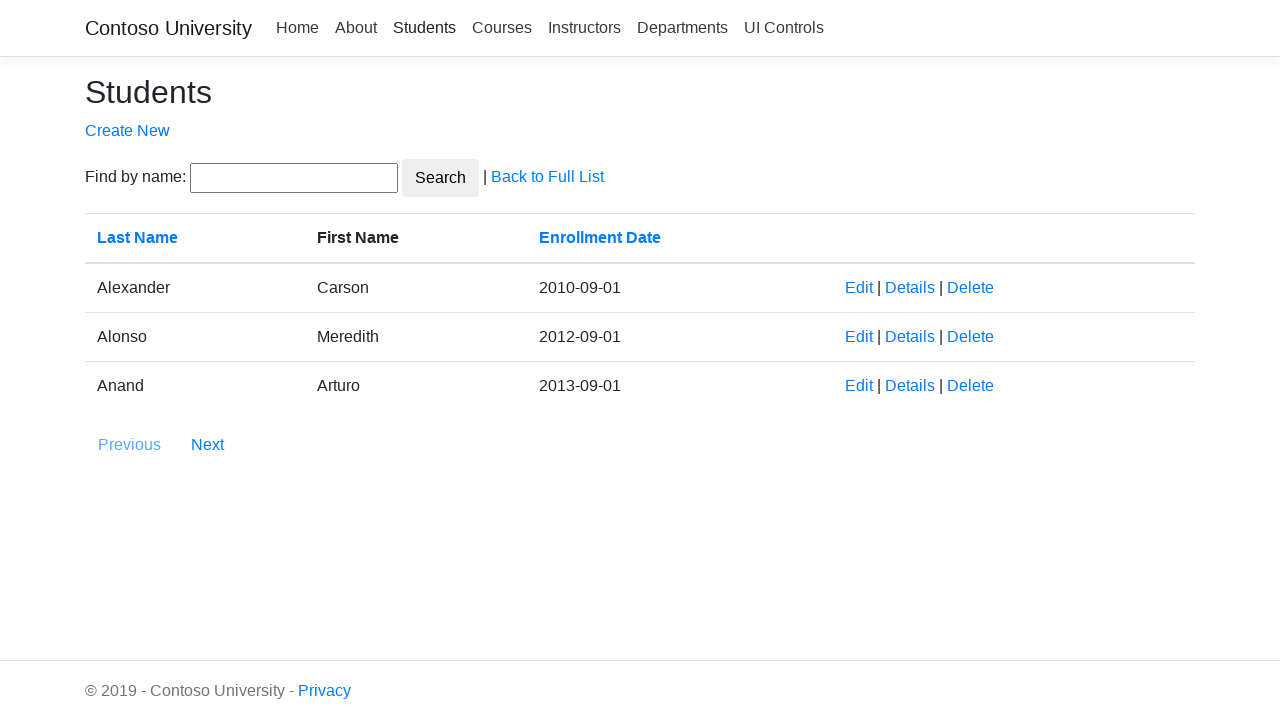